Tests autocomplete dropdown functionality by typing partial text and selecting a matching option from the suggestions

Starting URL: https://rahulshettyacademy.com/AutomationPractice/

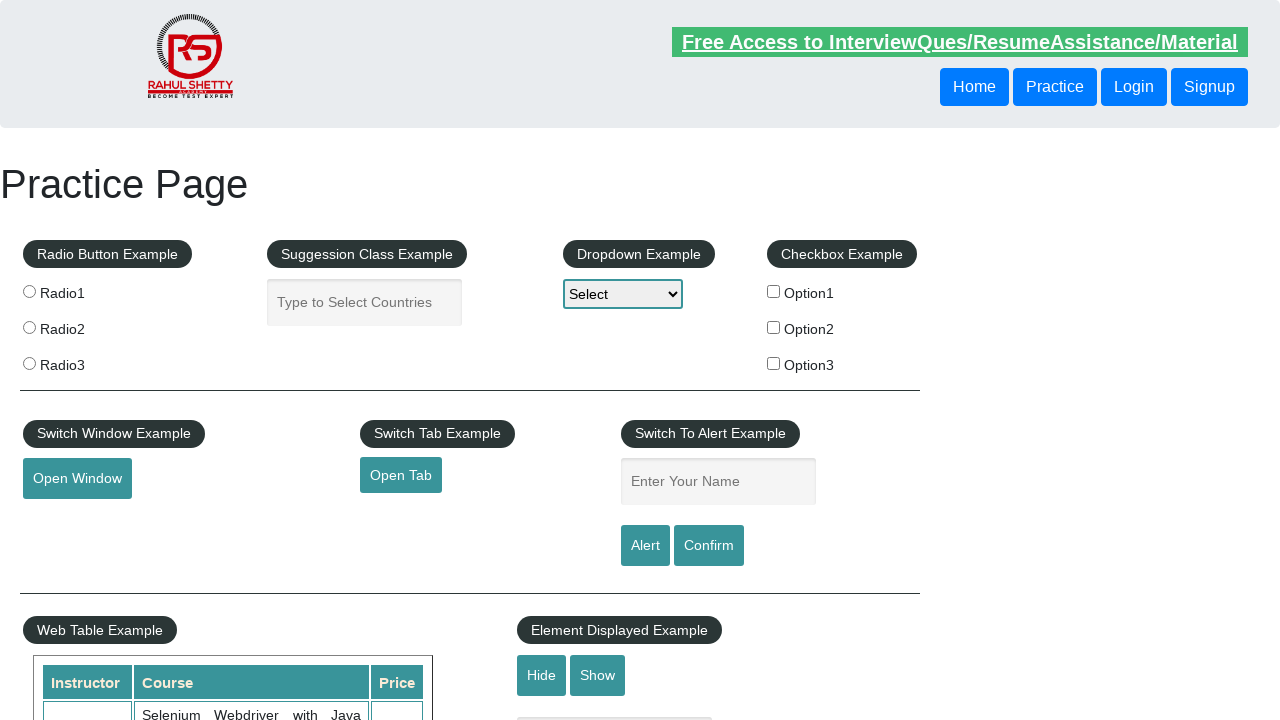

Filled autocomplete field with 'uni' on #autocomplete
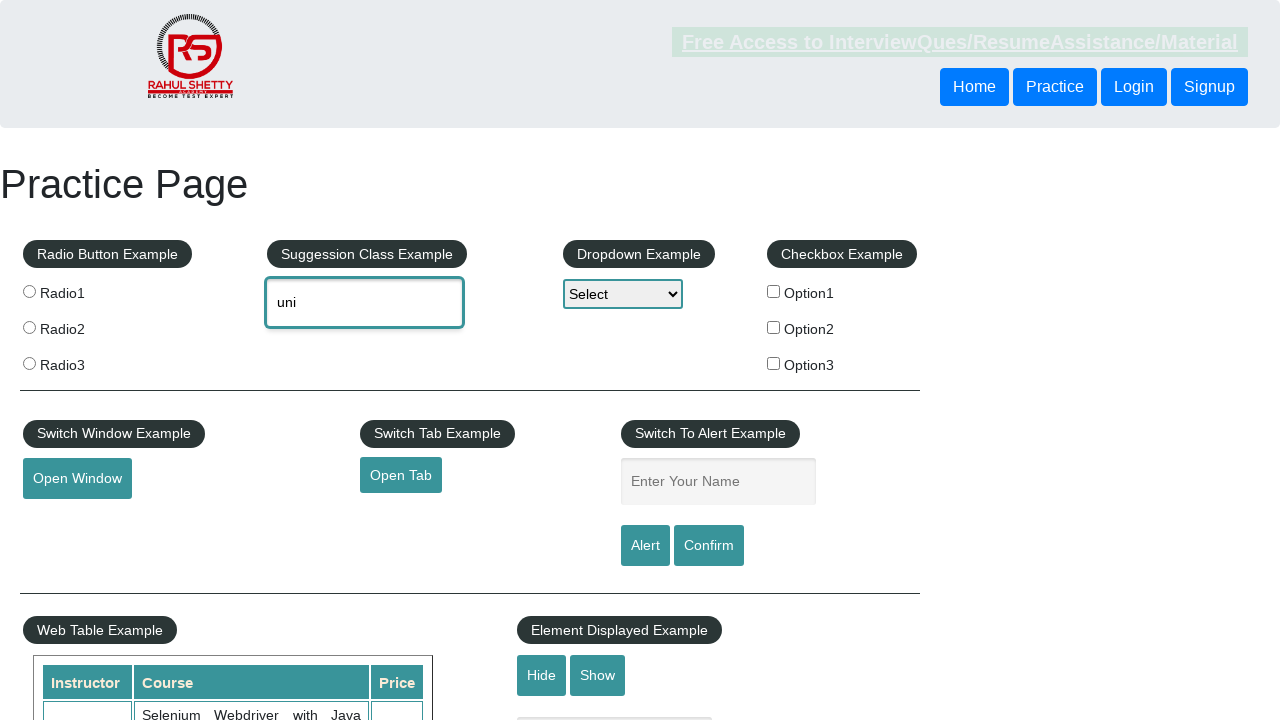

Autocomplete dropdown suggestions appeared
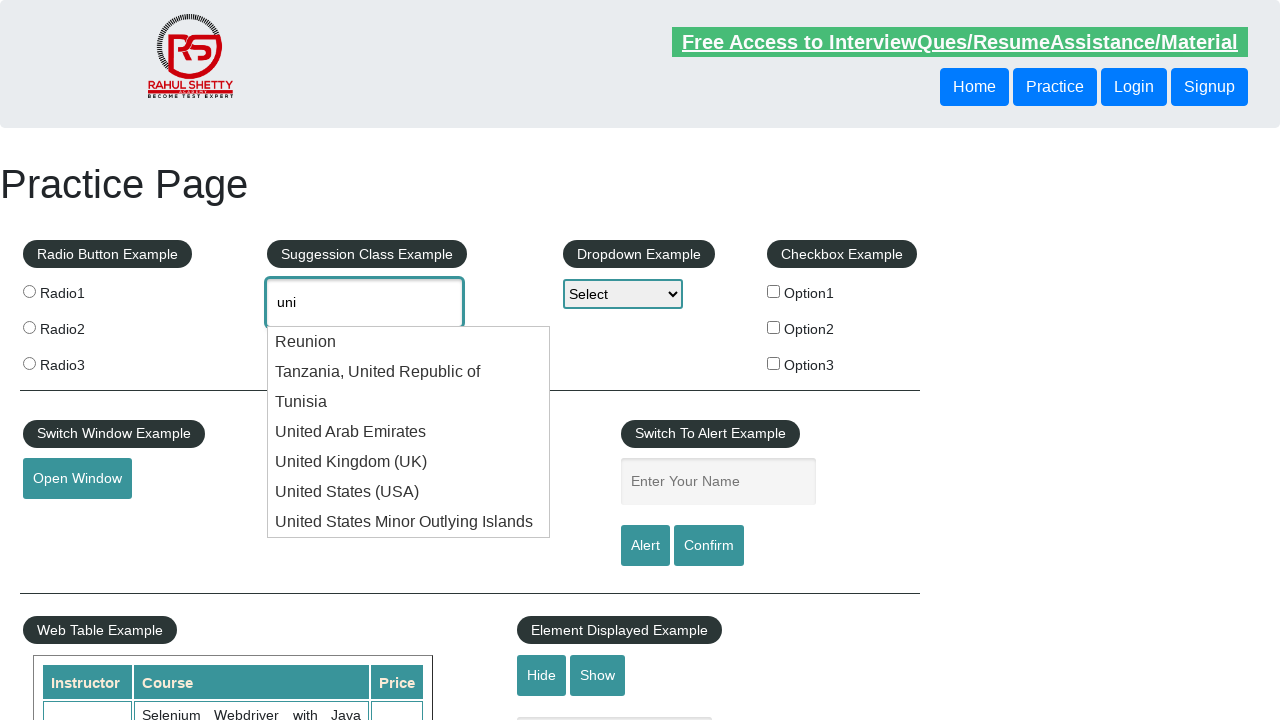

Located all autocomplete suggestion elements
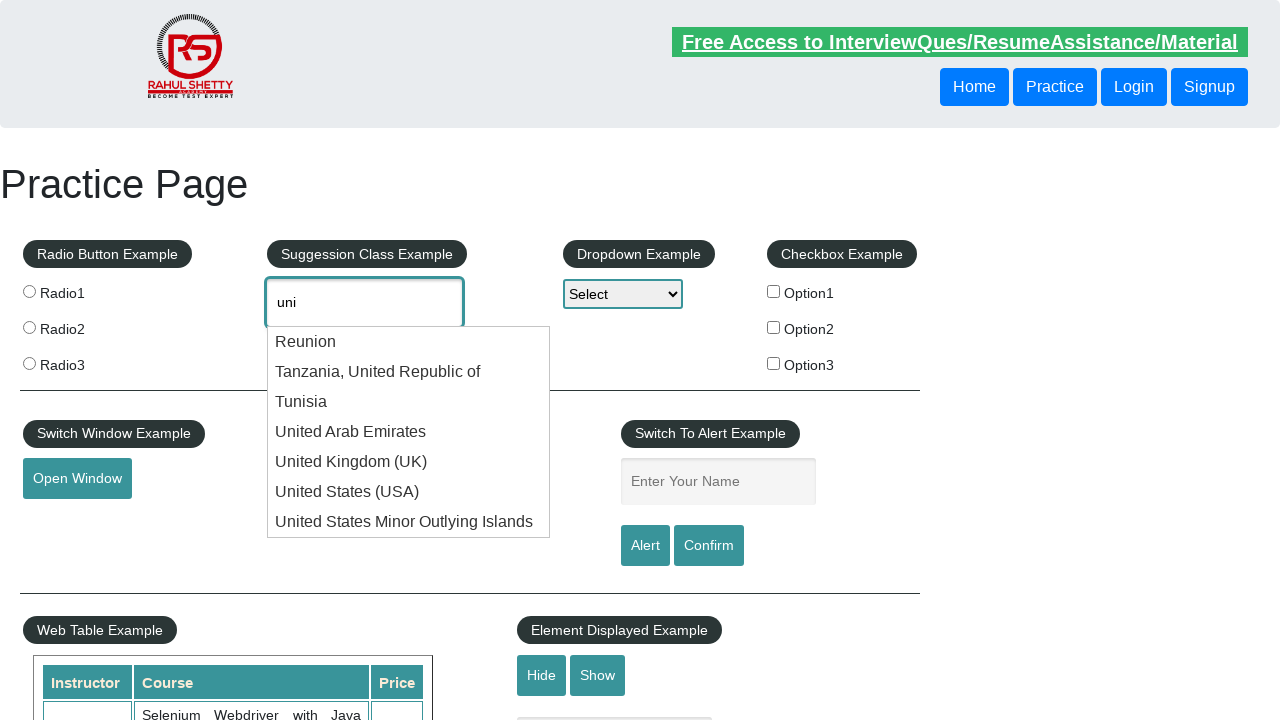

Hovered over 'United States' option in dropdown at (409, 492) on #ui-id-1 li div >> nth=5
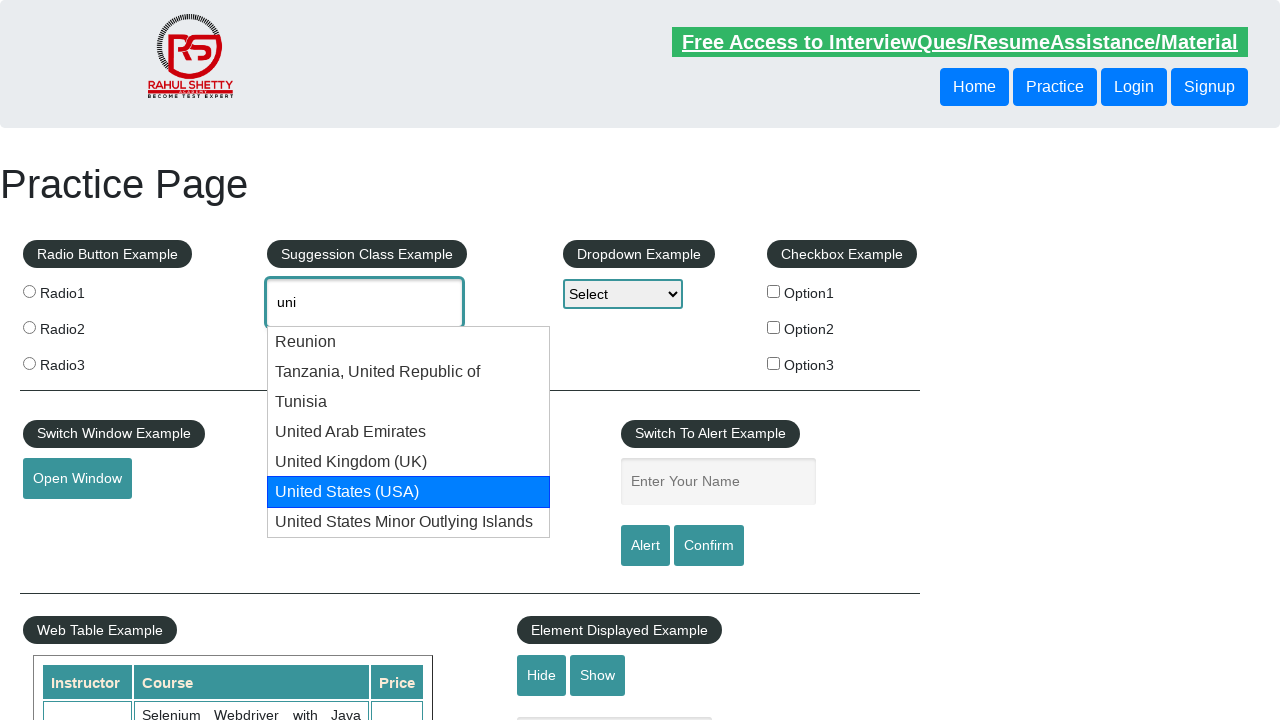

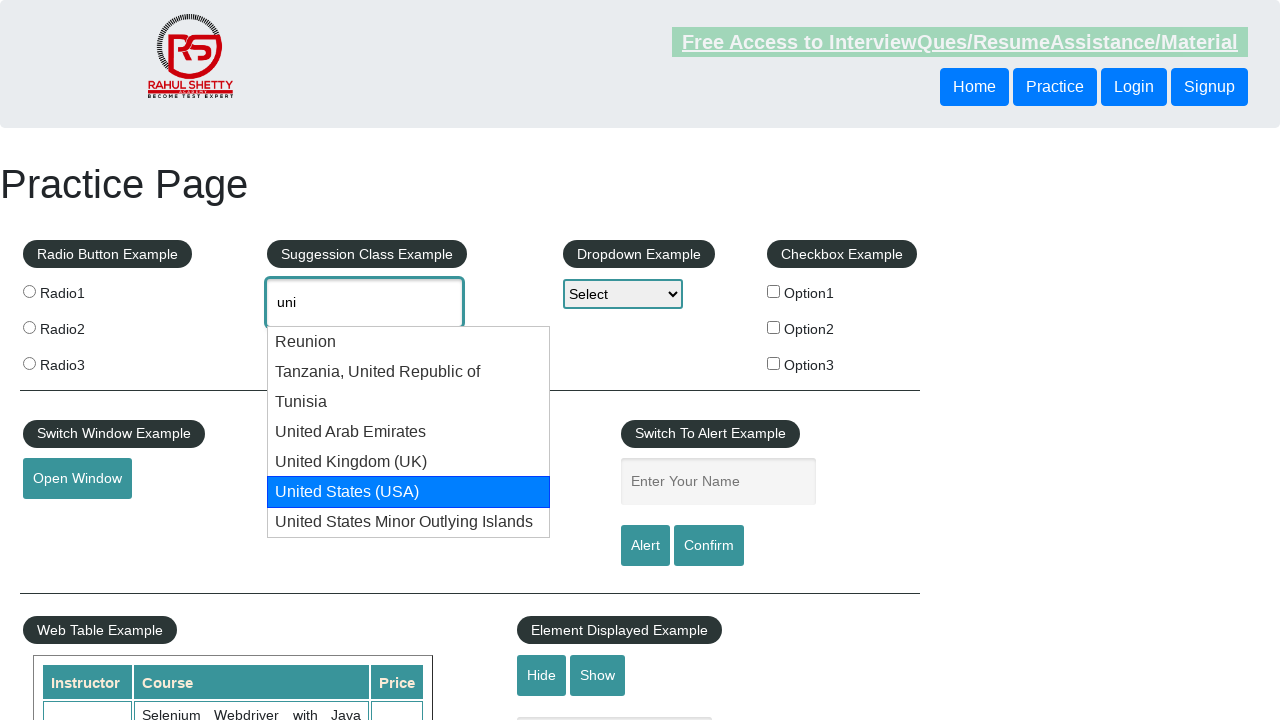